Tests the search functionality on python.org by entering "pycon" in the search field and submitting the search form, then verifying results are returned.

Starting URL: http://www.python.org

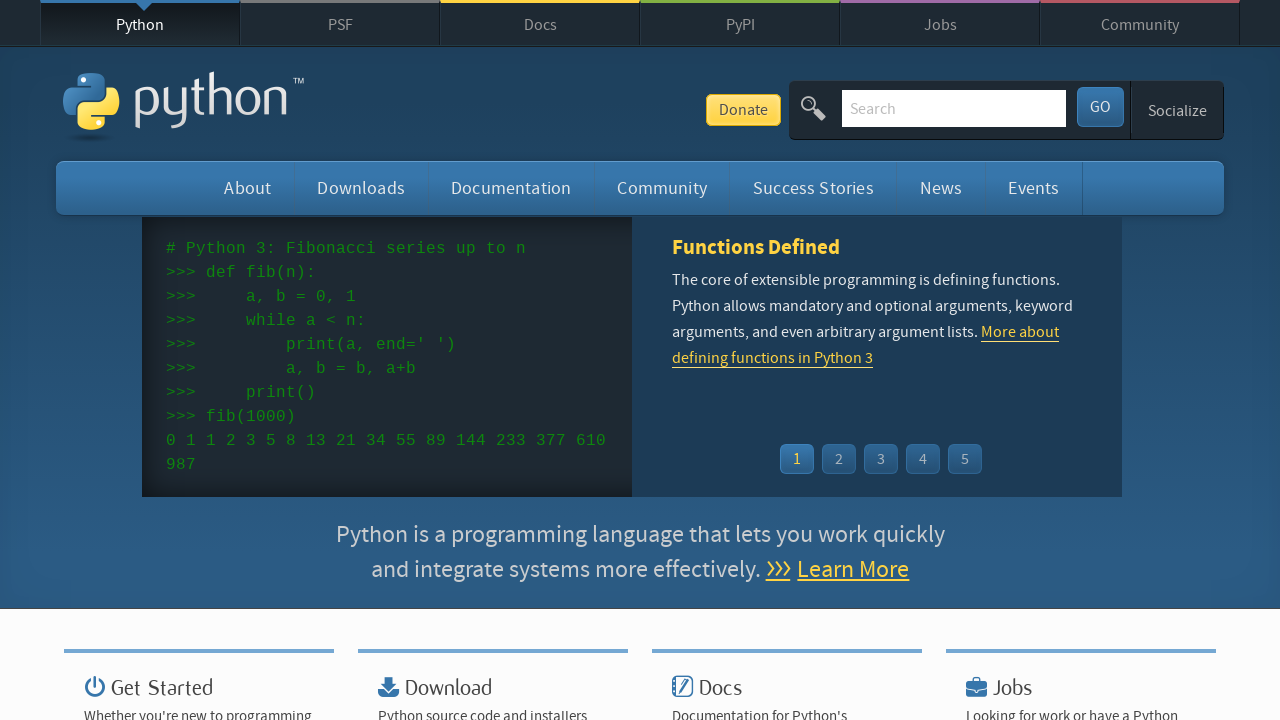

Verified page title contains 'Python'
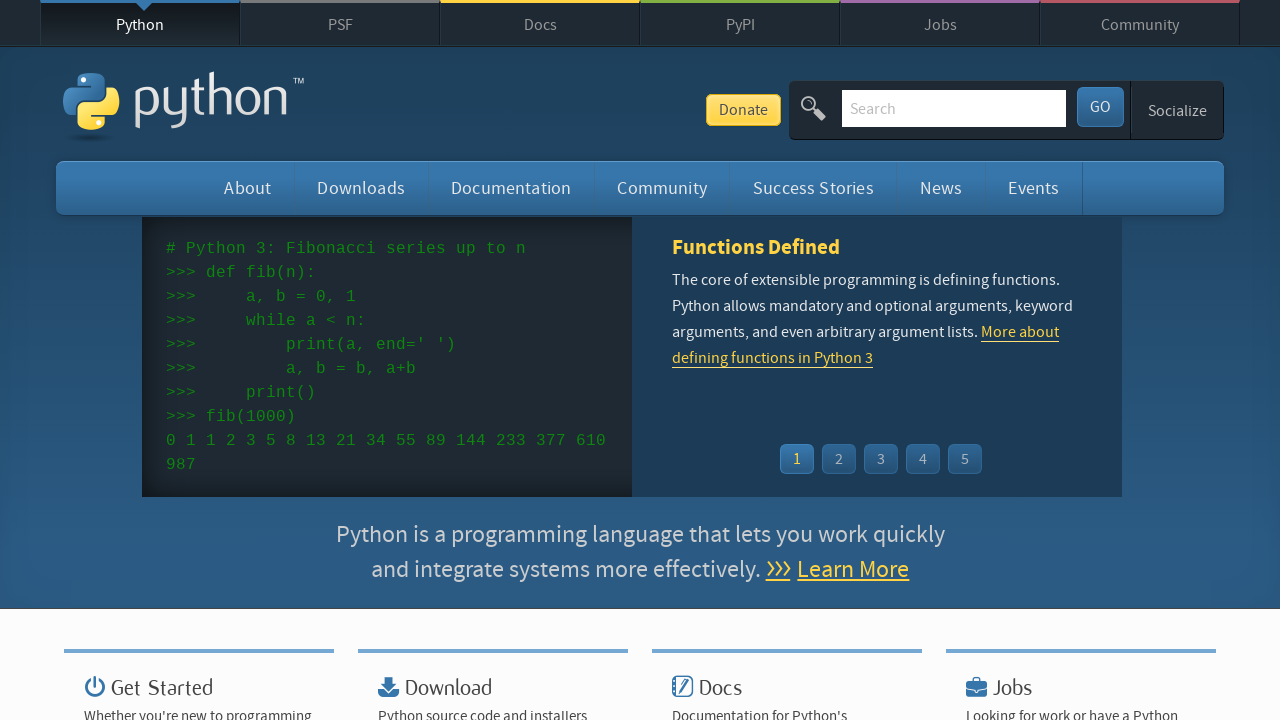

Filled search field with 'pycon' on input[name='q']
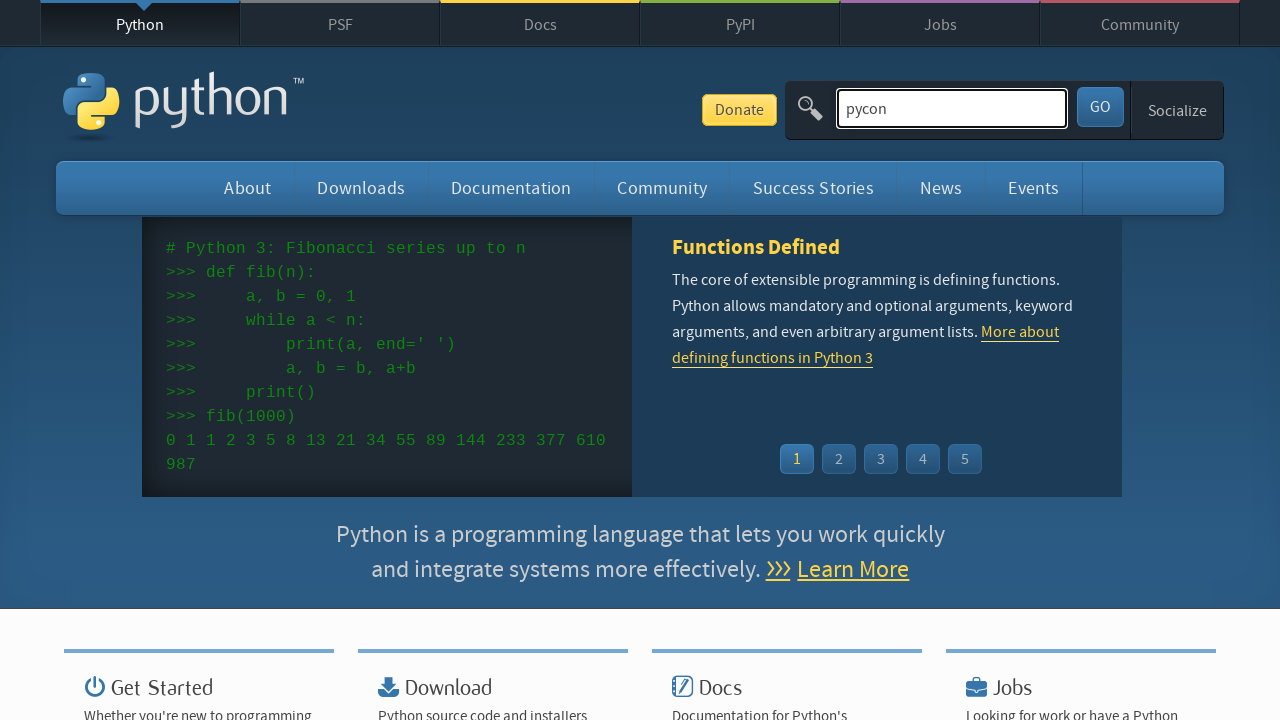

Submitted search by pressing Enter on input[name='q']
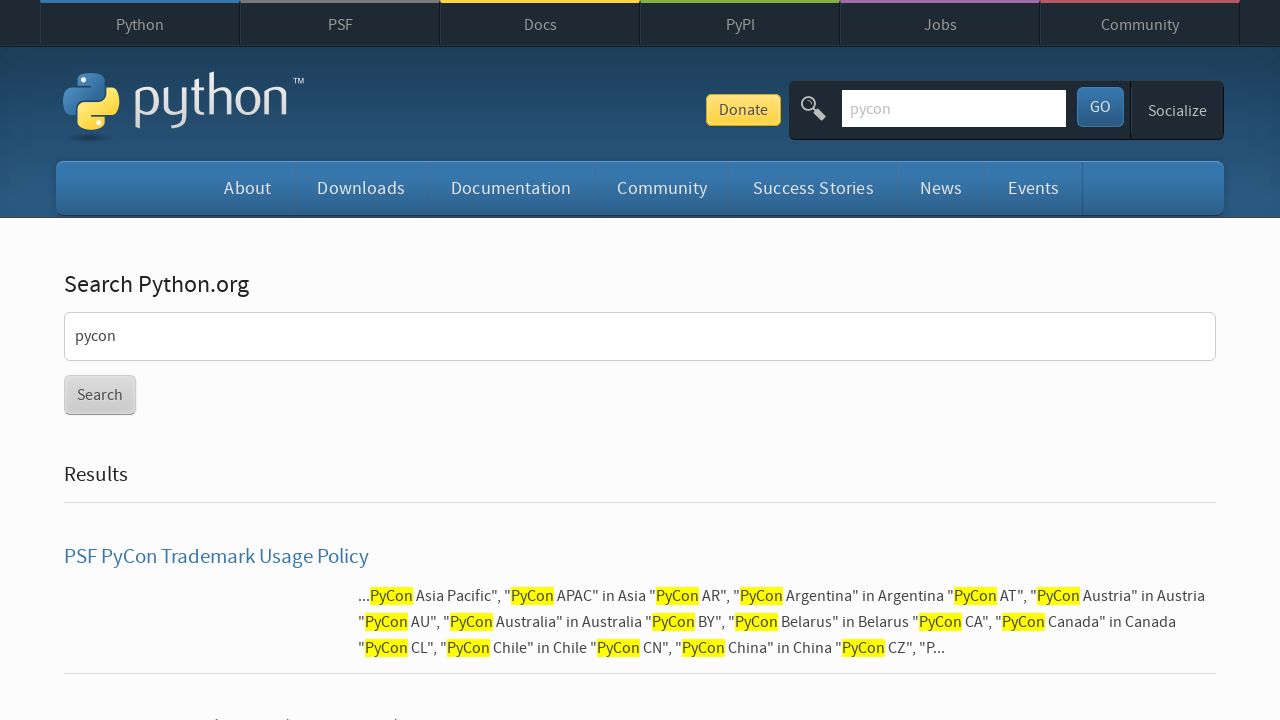

Waited for page to load
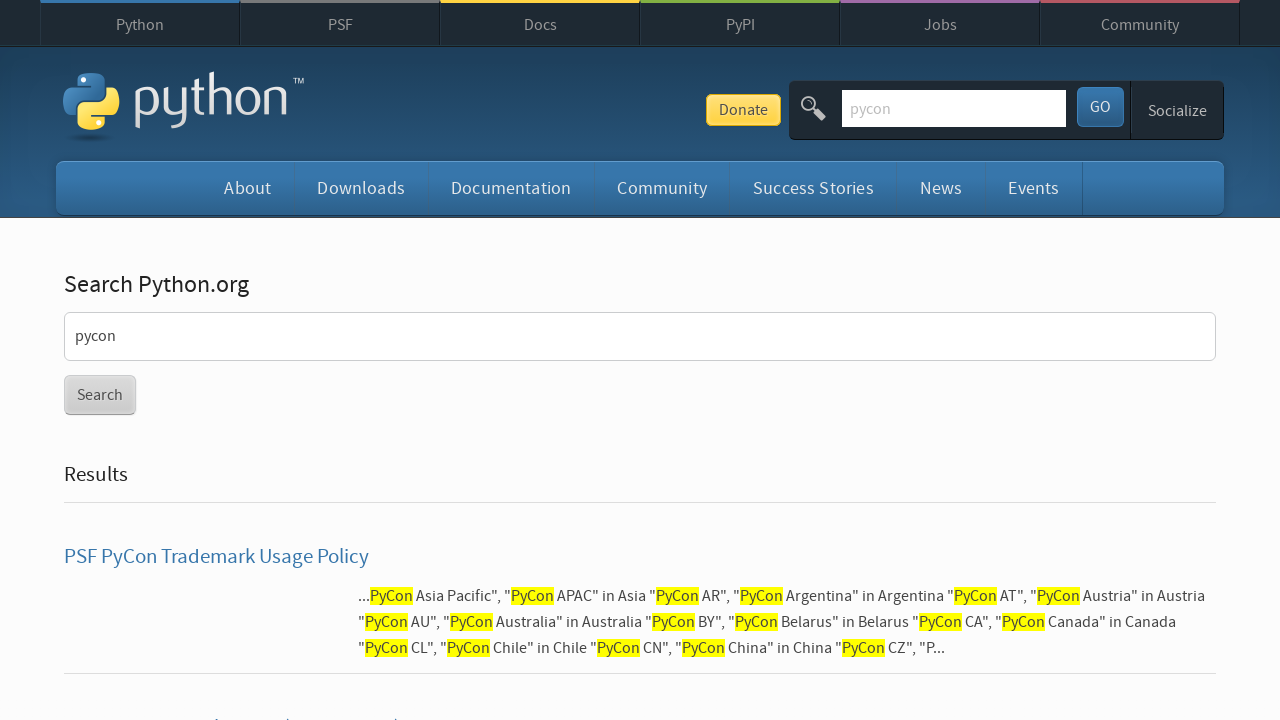

Verified search results were returned (no 'No results found' message)
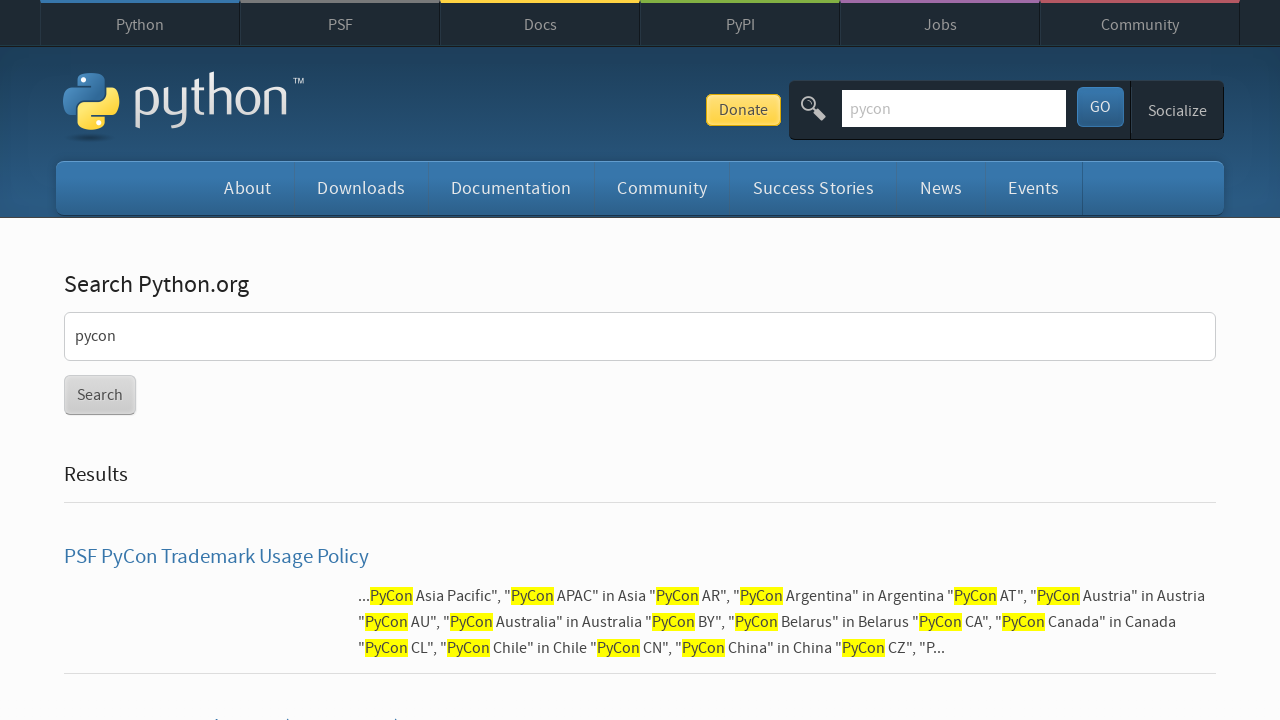

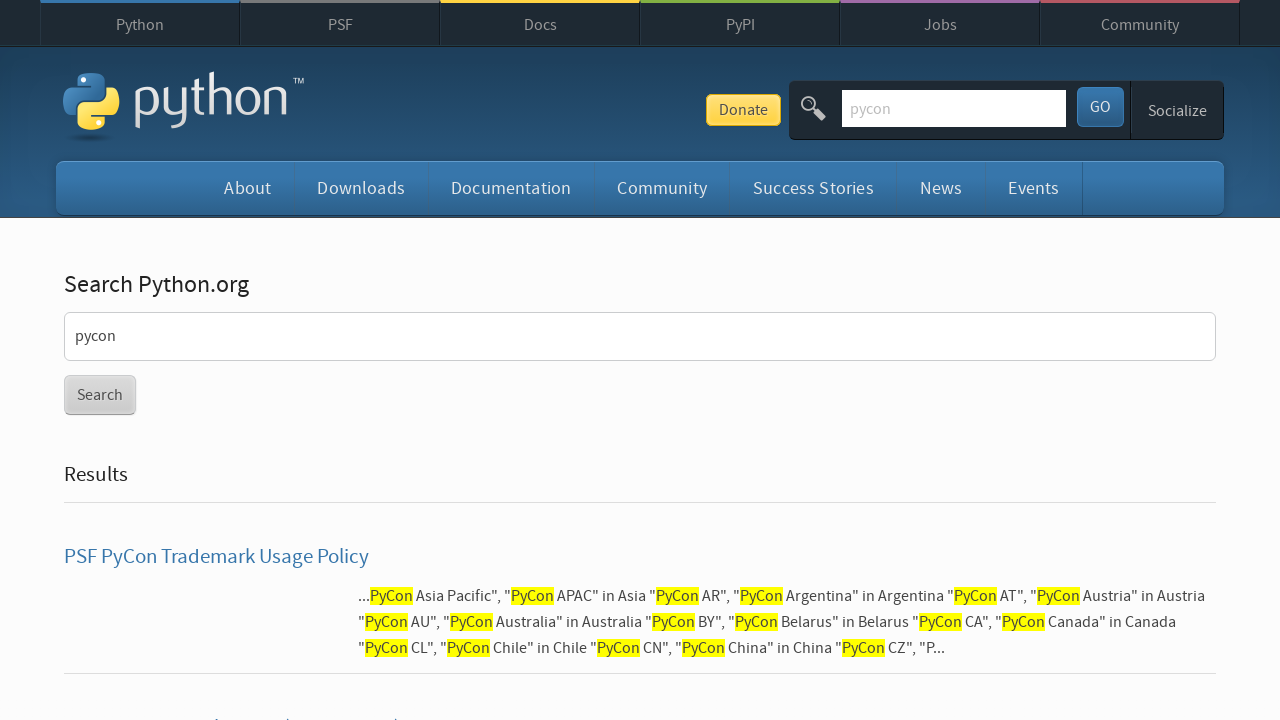